Tests a registration form by filling all form fields and verifying the successful registration message

Starting URL: http://suninjuly.github.io/registration1.html

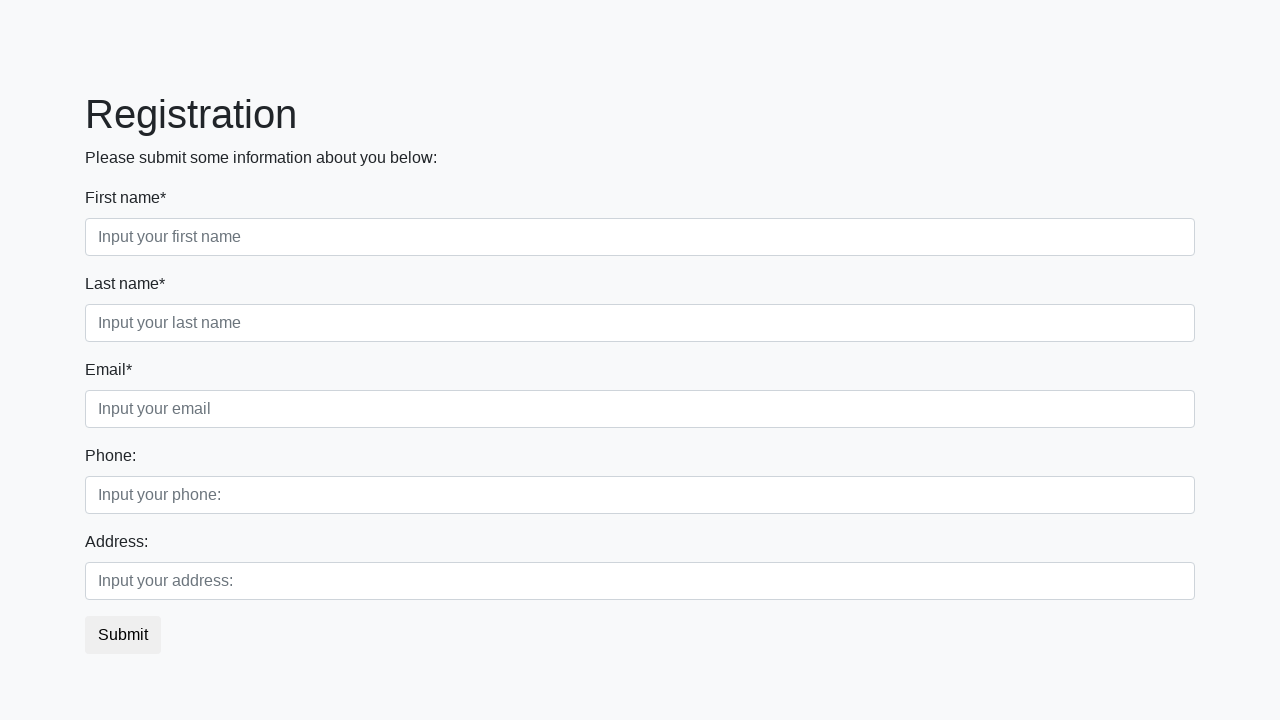

Located all form control elements
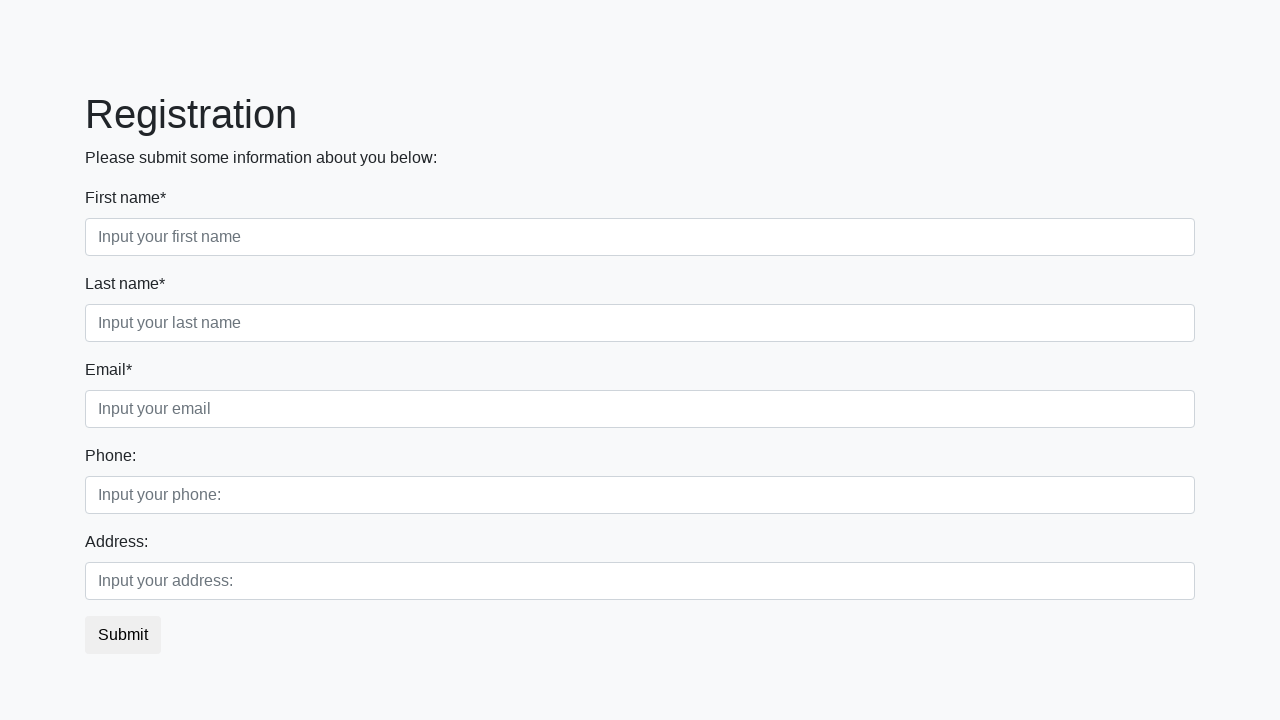

Filled form field with 'М1' on .form-control >> nth=0
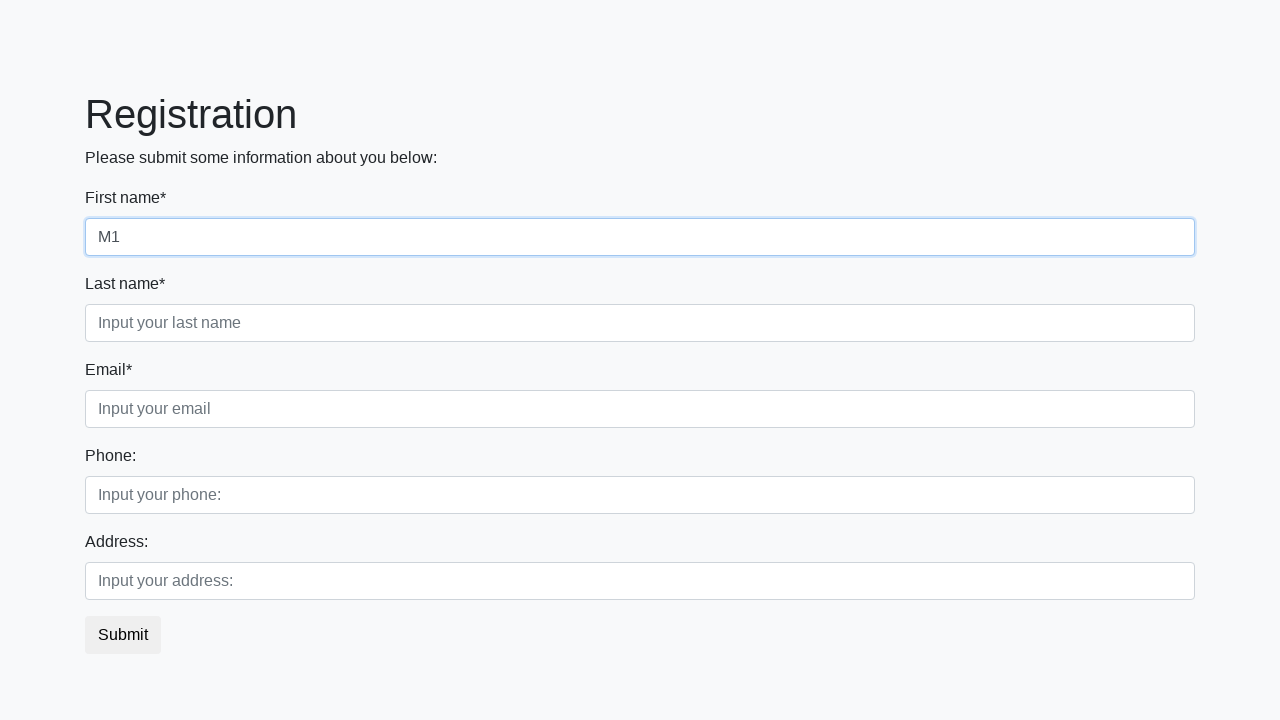

Filled form field with 'М1' on .form-control >> nth=1
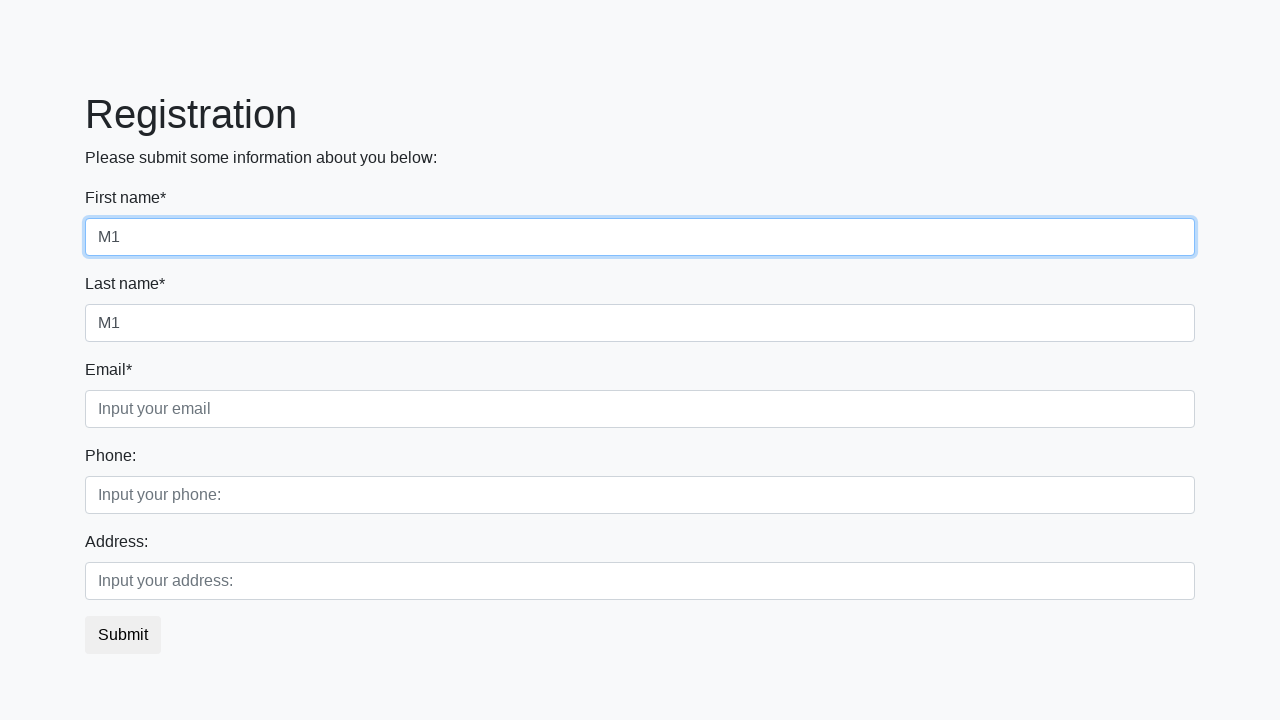

Filled form field with 'М1' on .form-control >> nth=2
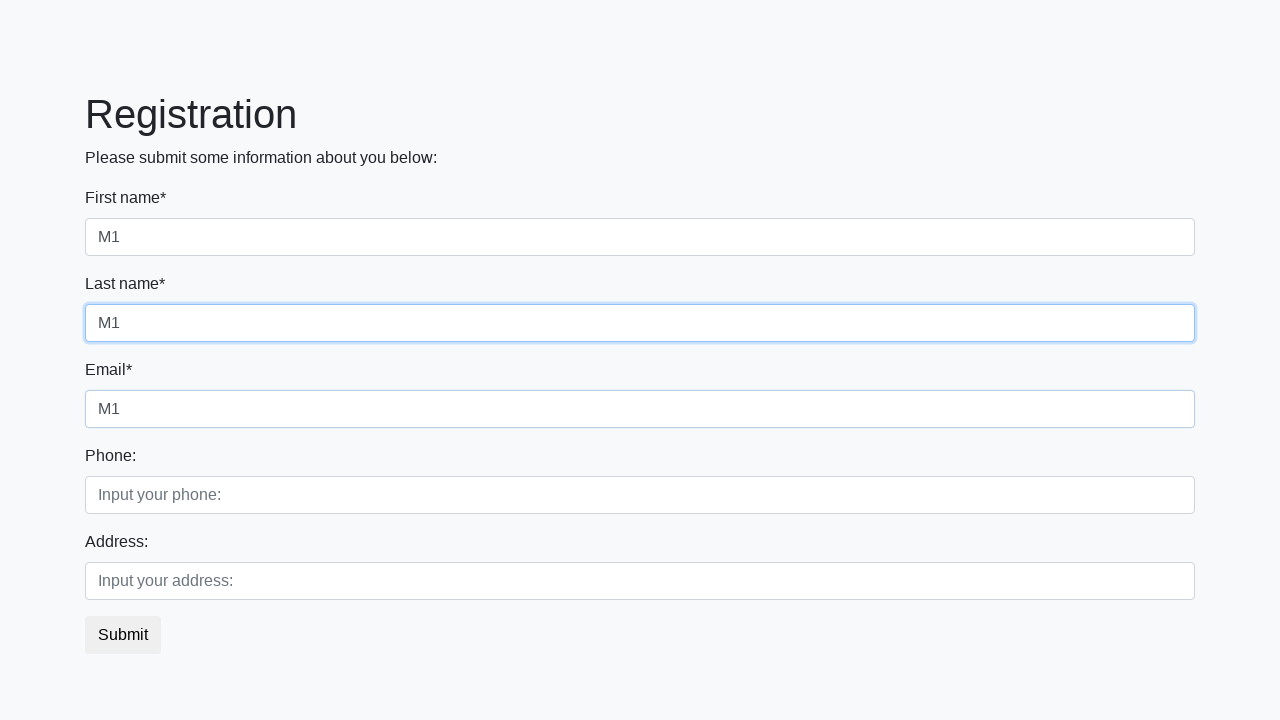

Filled form field with 'М1' on .form-control >> nth=3
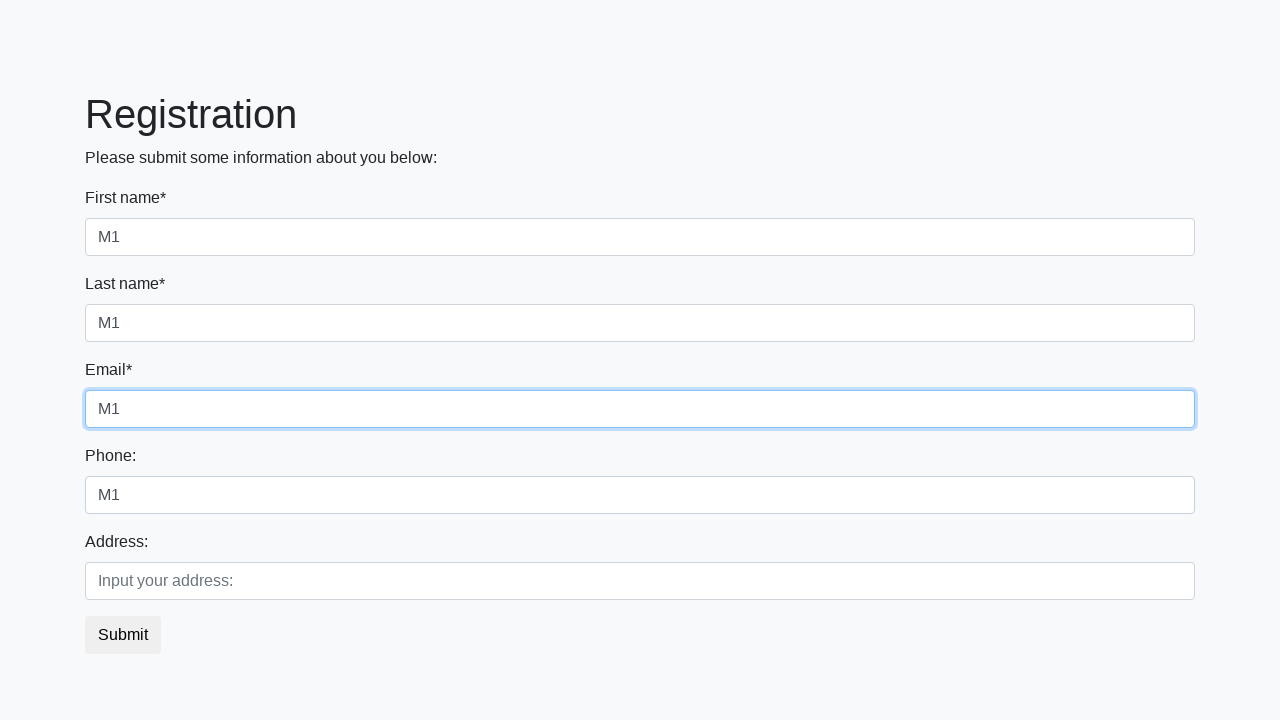

Filled form field with 'М1' on .form-control >> nth=4
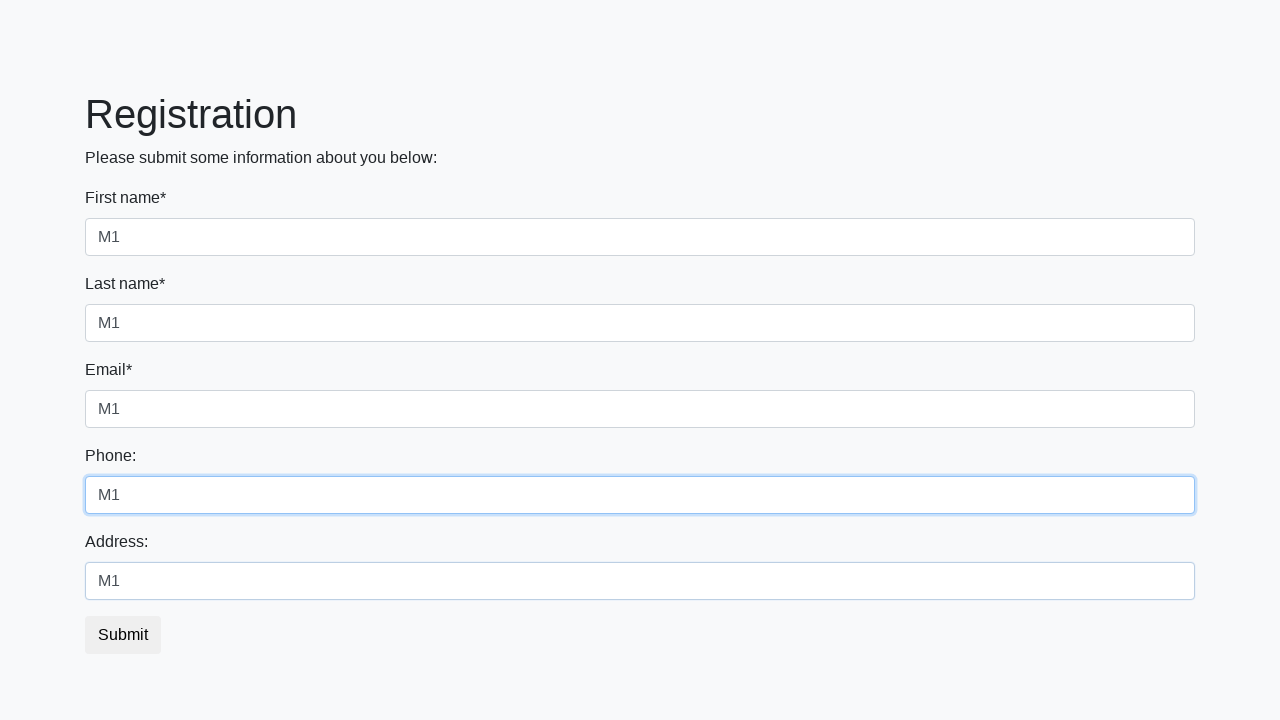

Clicked the submit button at (123, 635) on button.btn
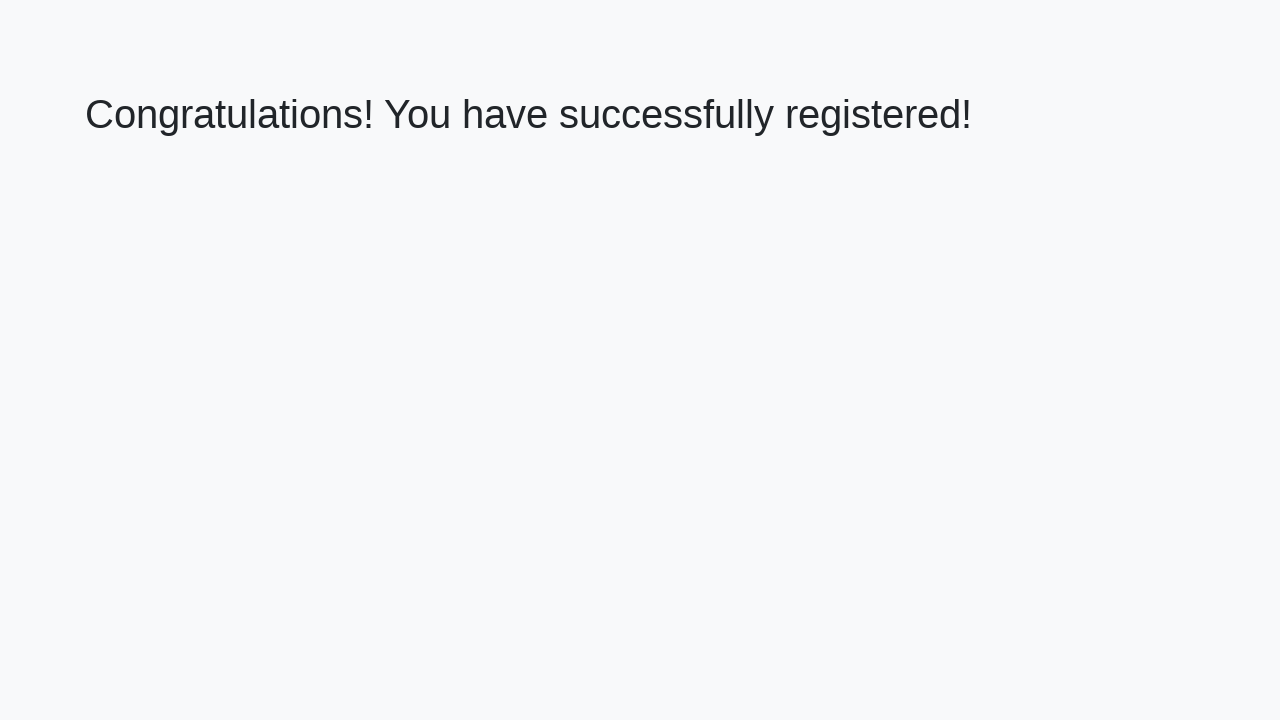

Success message heading appeared
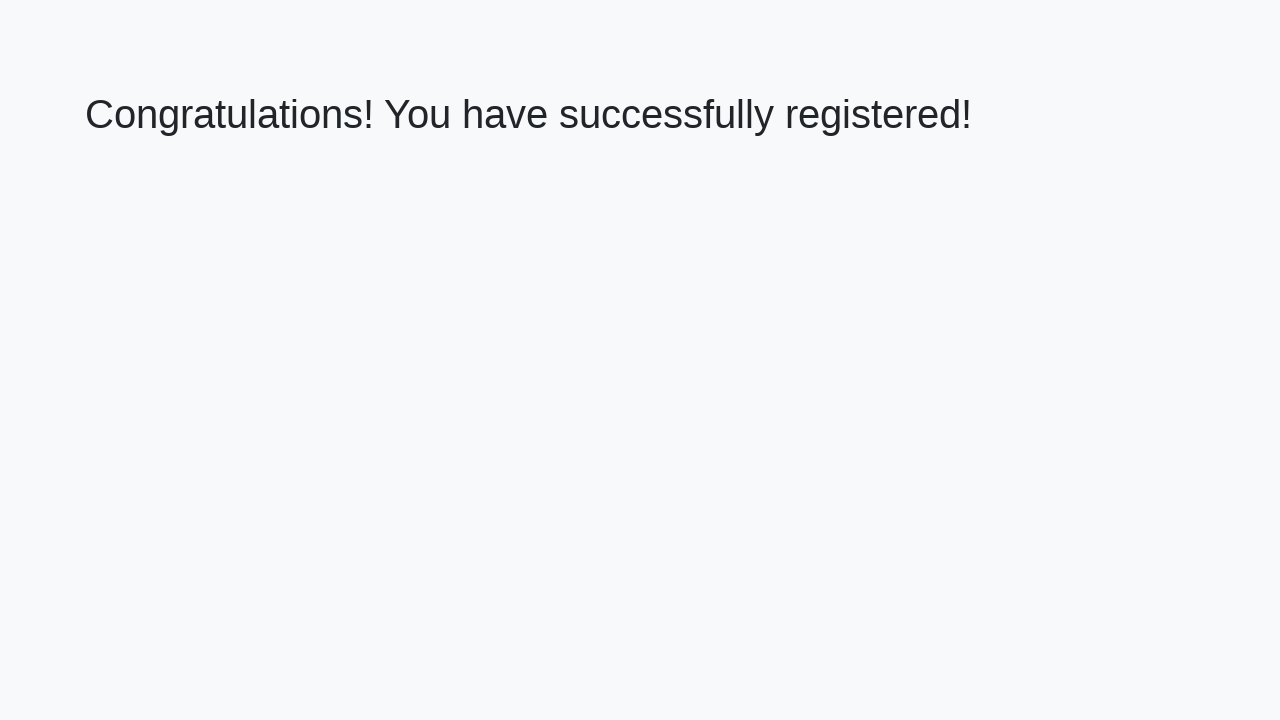

Retrieved success message text
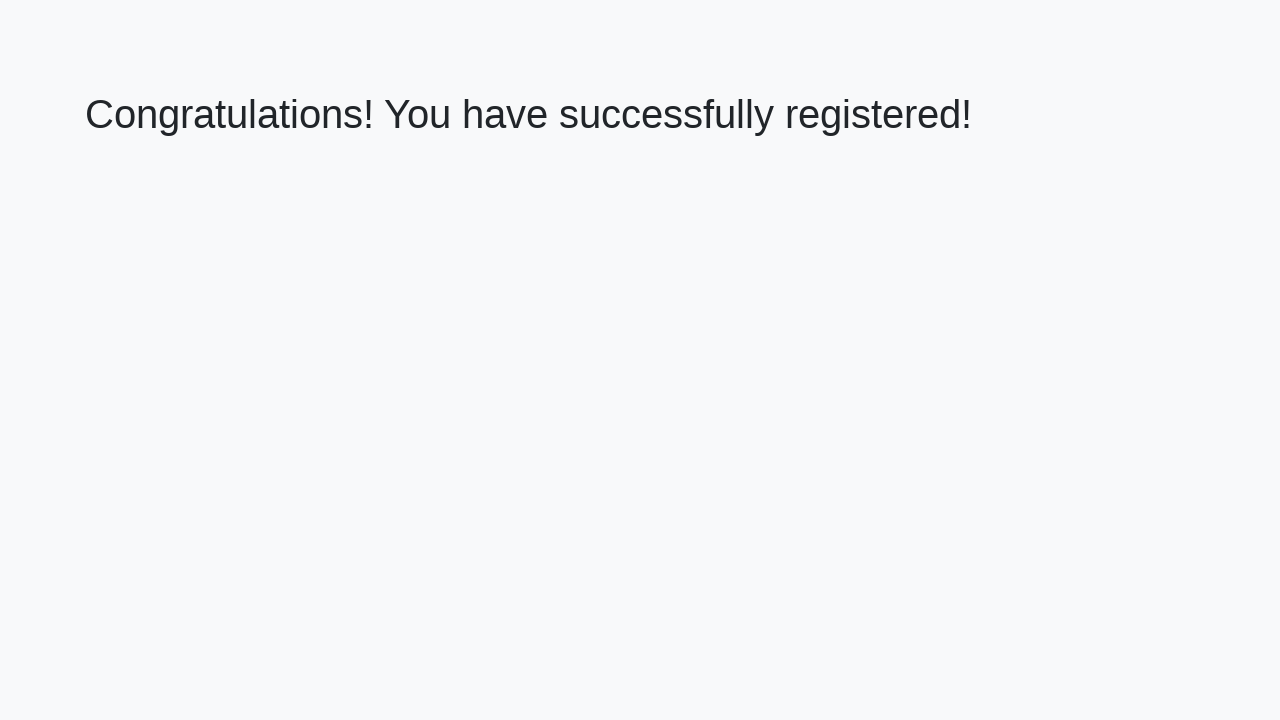

Verified success message: 'Congratulations! You have successfully registered!'
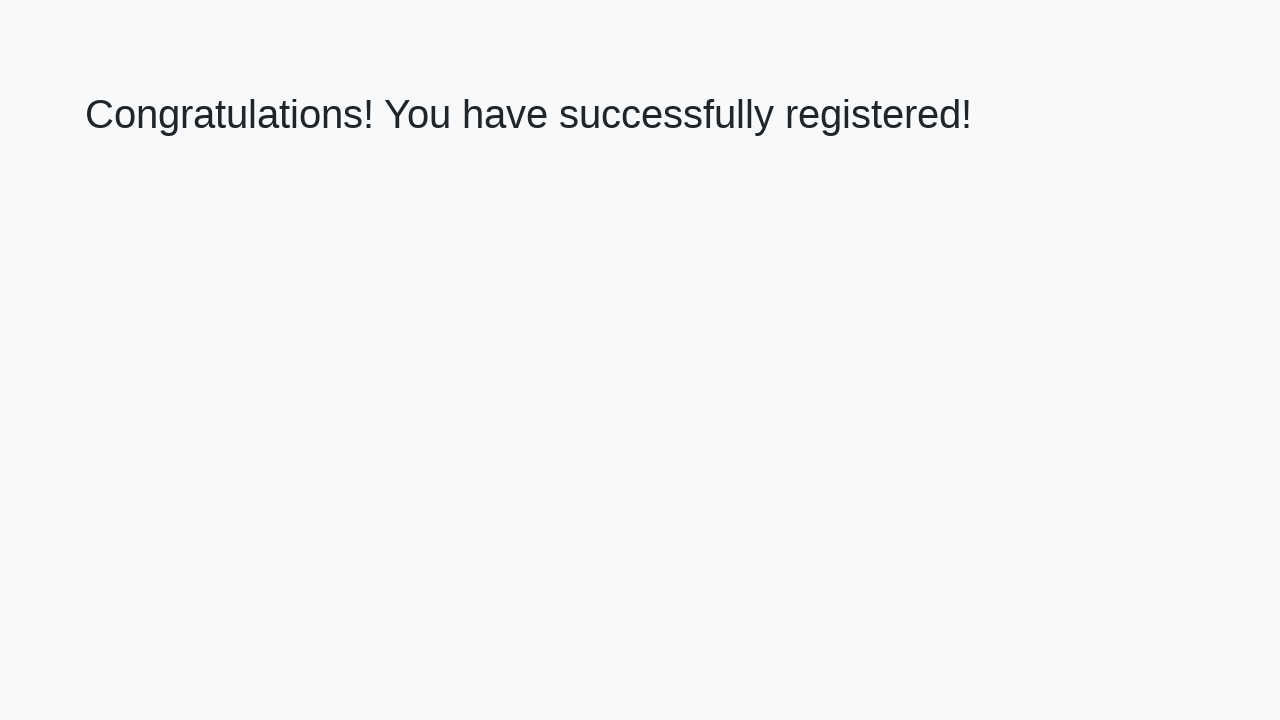

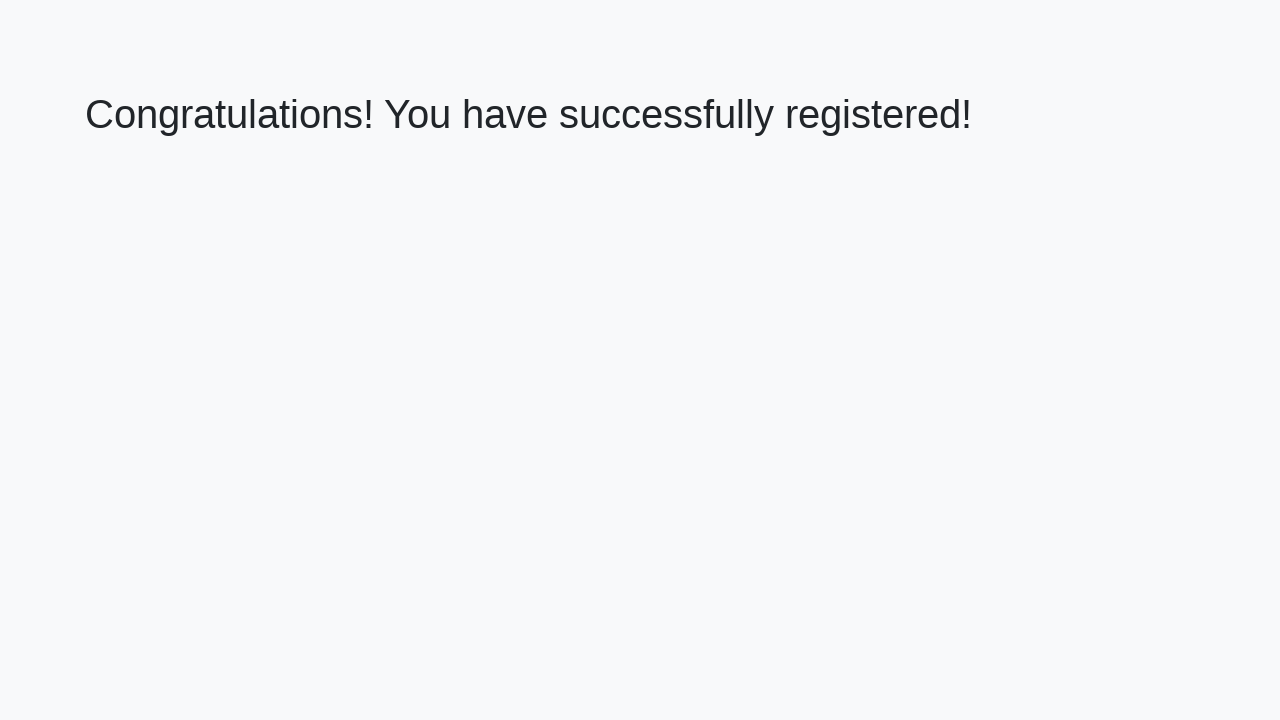